Tests Add/Remove Elements functionality by adding an element, verifying it appears, then removing it

Starting URL: https://the-internet.herokuapp.com/

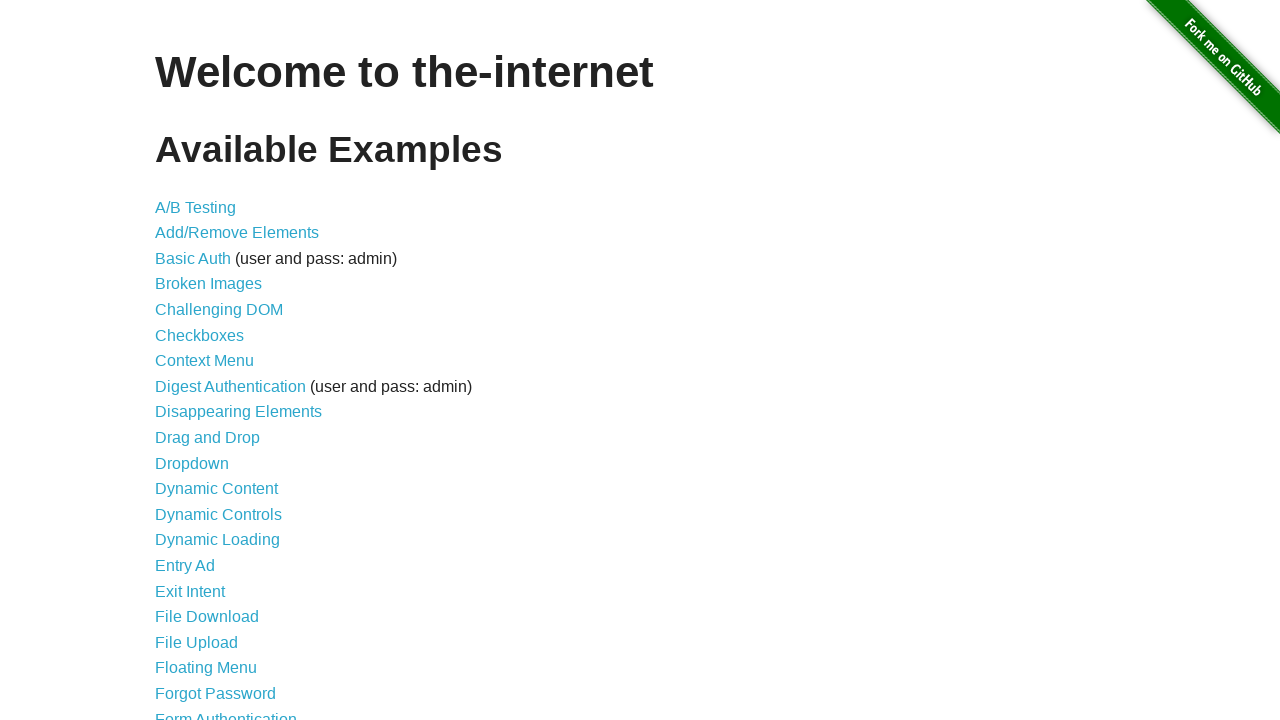

Clicked on Add/Remove Elements link at (237, 233) on text=Add/Remove Elements
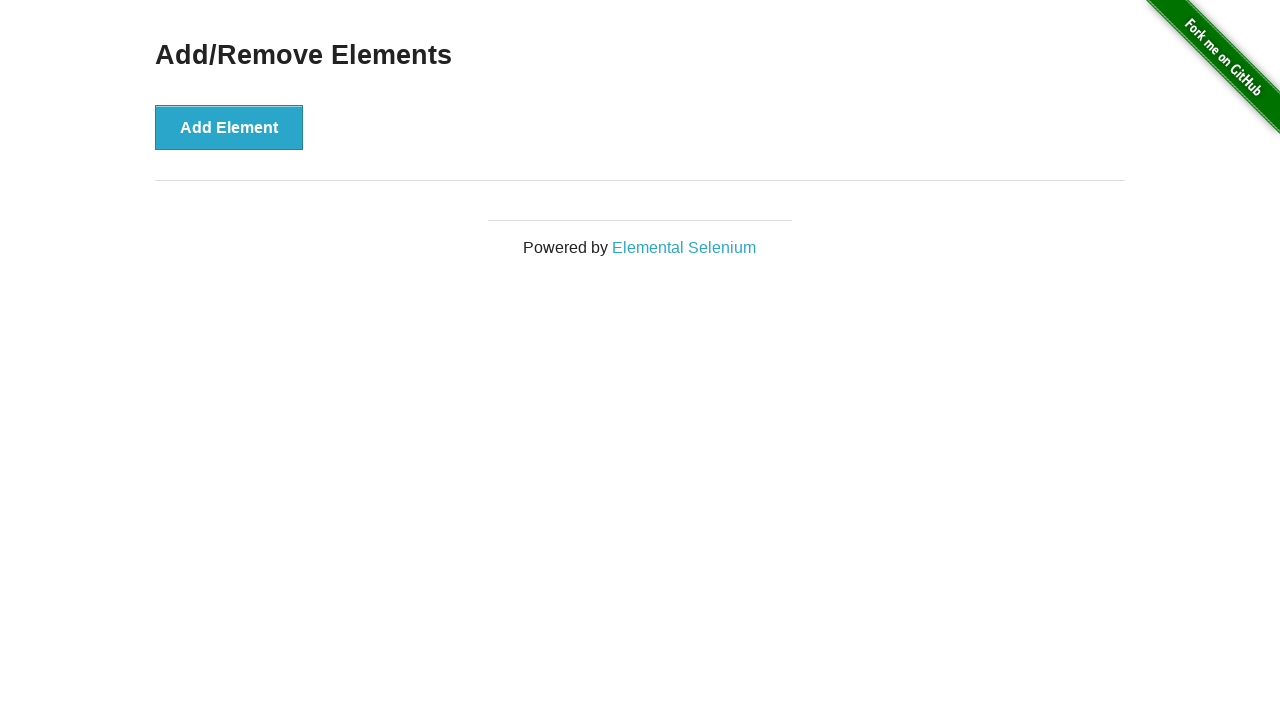

Clicked Add Element button at (229, 127) on button[onclick='addElement()']
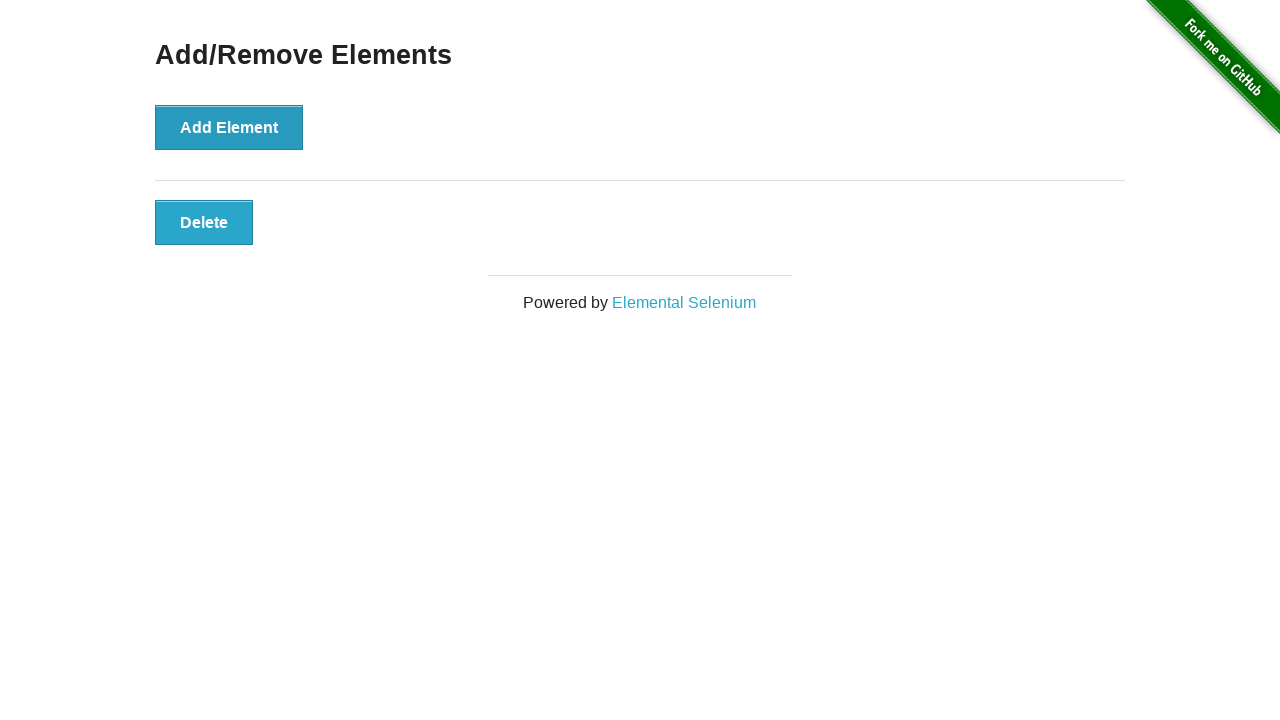

Delete button is now visible after adding element
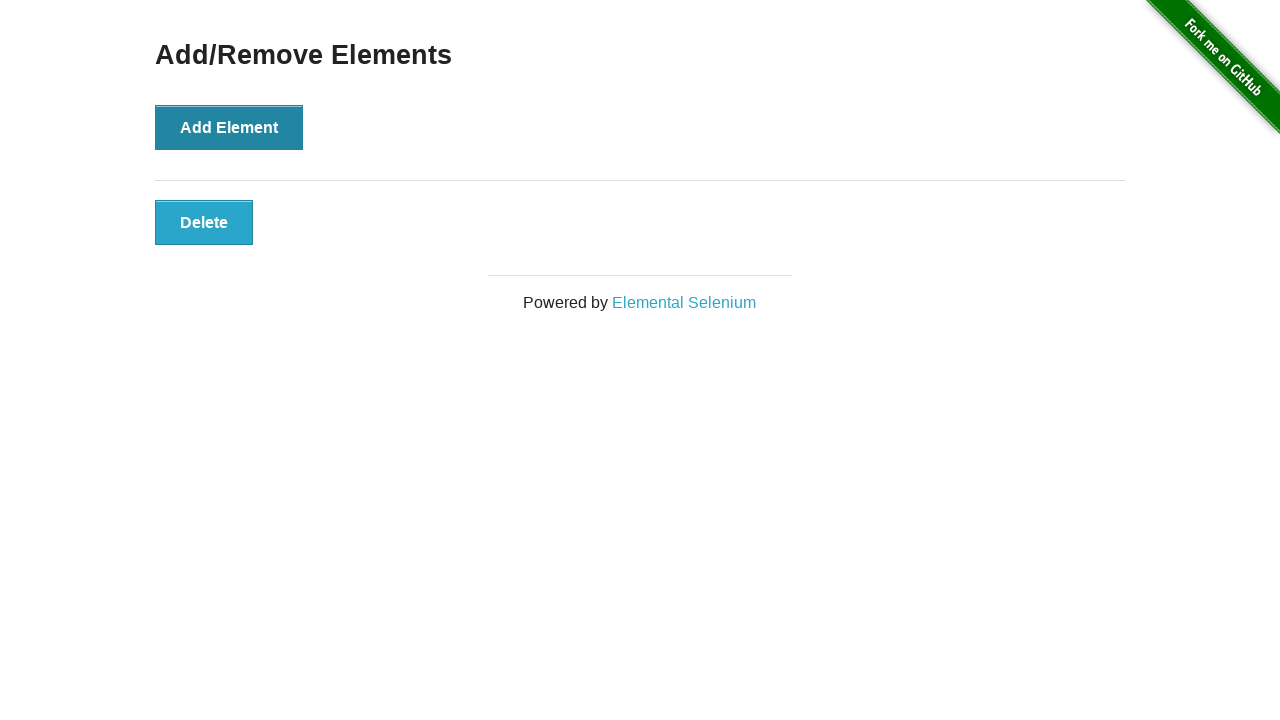

Clicked delete button to remove the element at (204, 222) on button[onclick='deleteElement()']
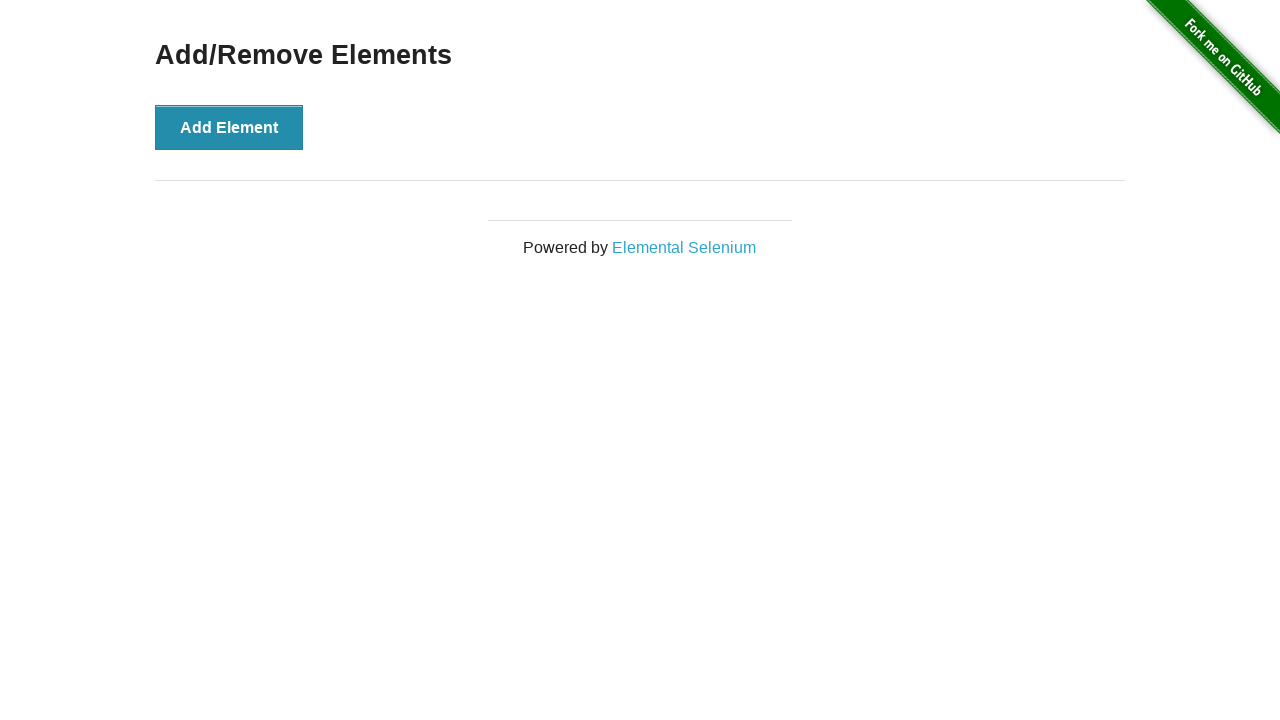

Delete button is no longer visible after removal
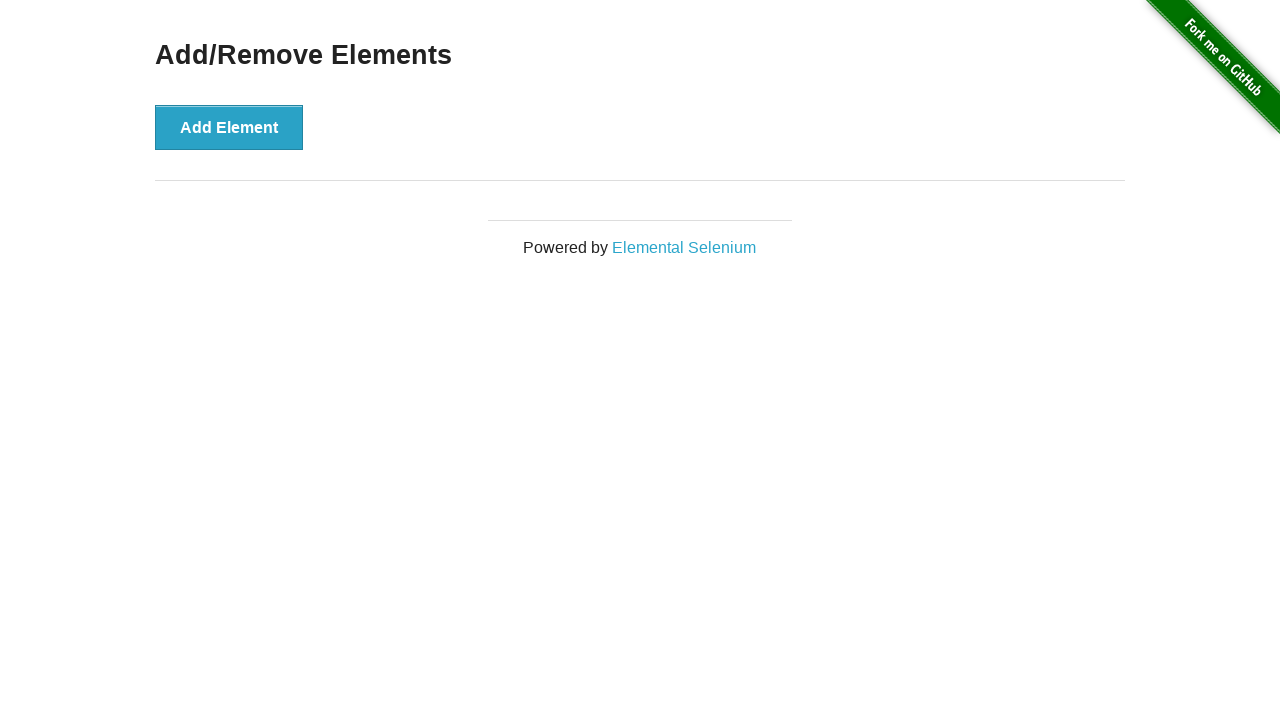

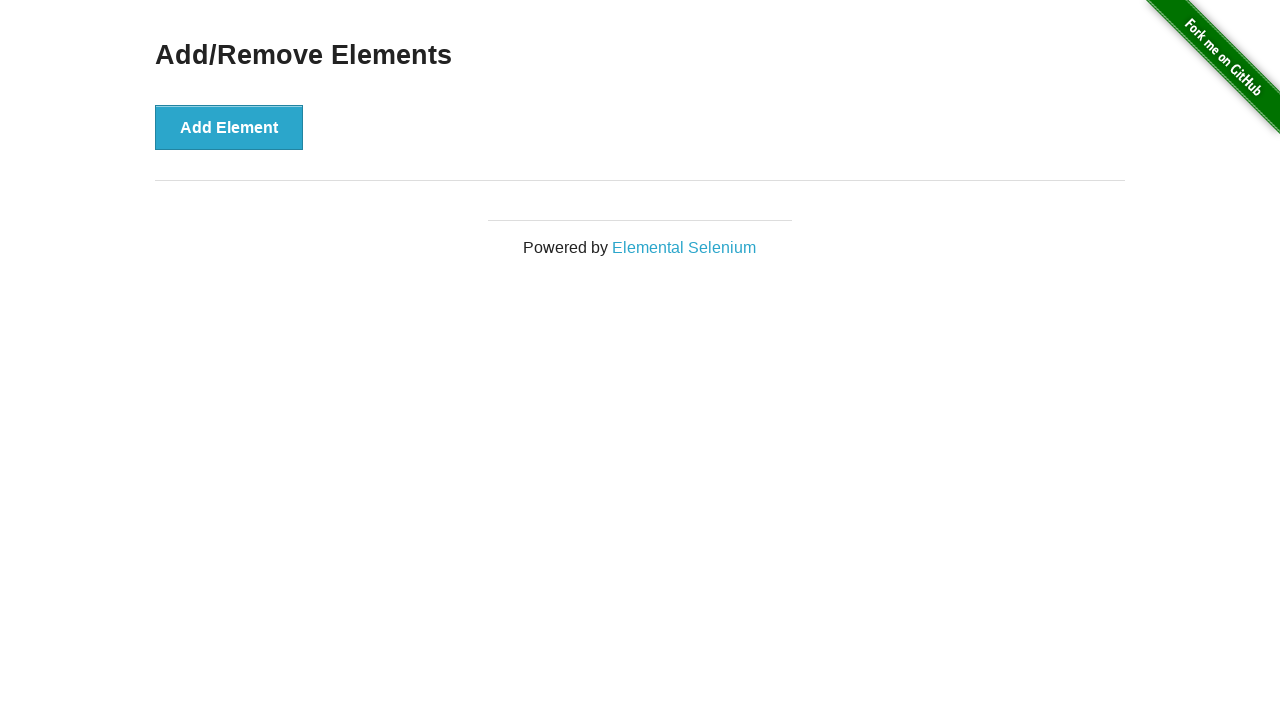